Navigates to Vestrata homepage and verifies the page title matches expected value

Starting URL: https://www.vestrata.com

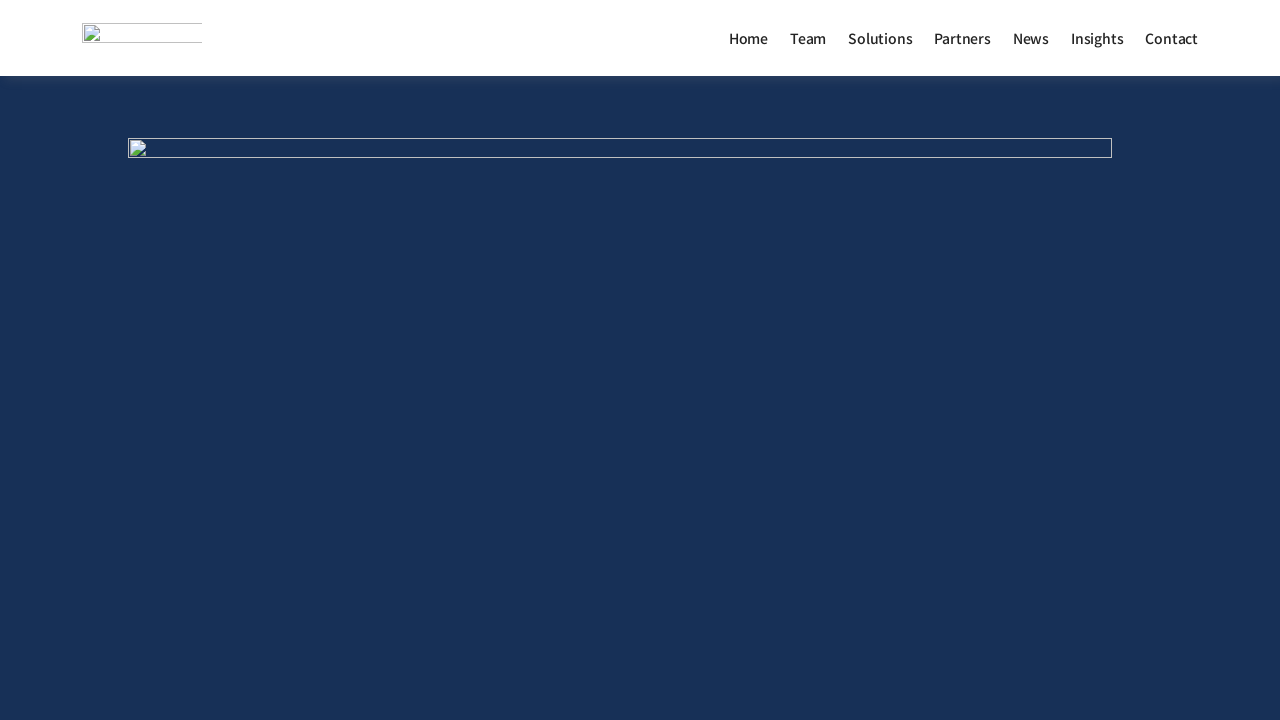

Navigated to Vestrata homepage
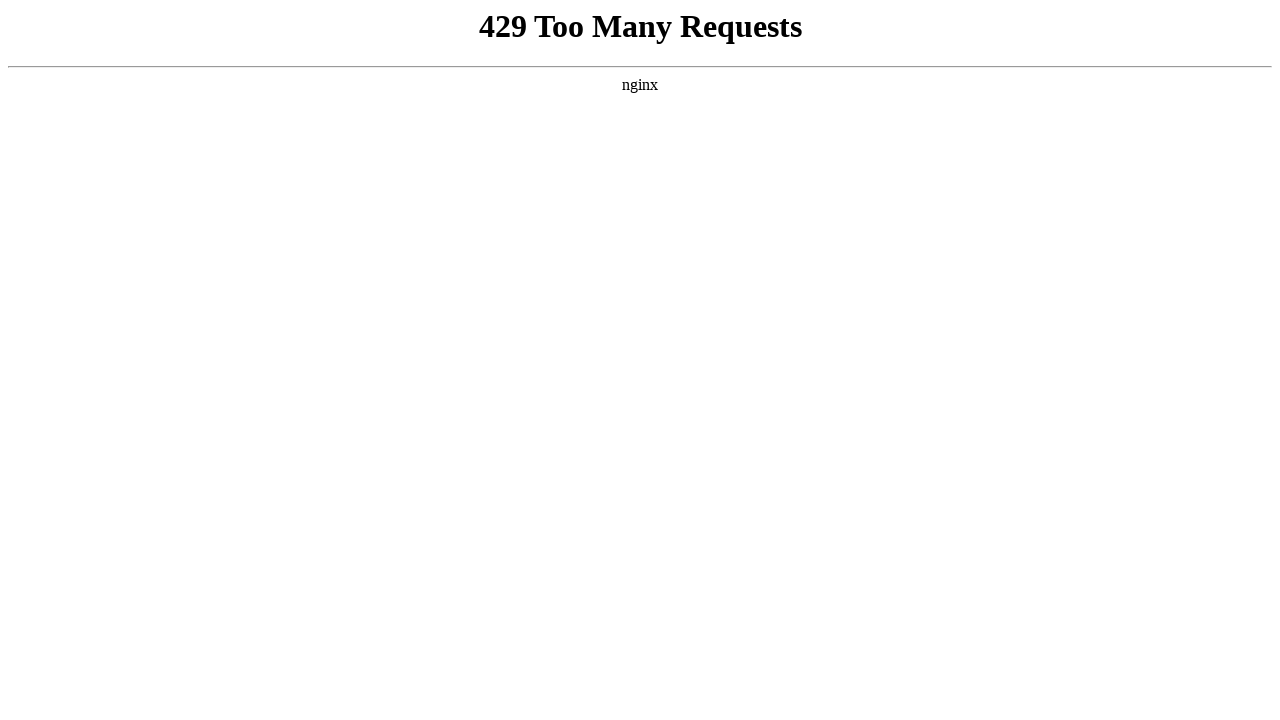

Retrieved page title
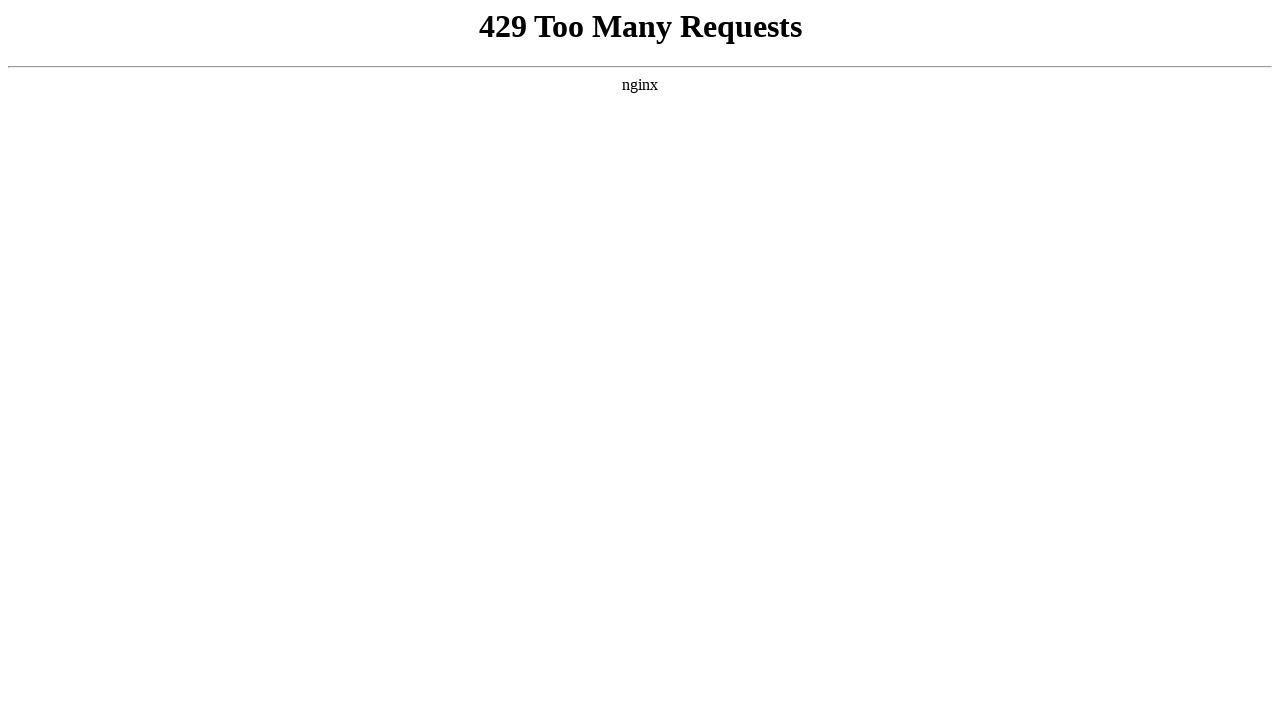

Page title verification failed: expected 'Home - Vestrata', got '429 Too Many Requests'
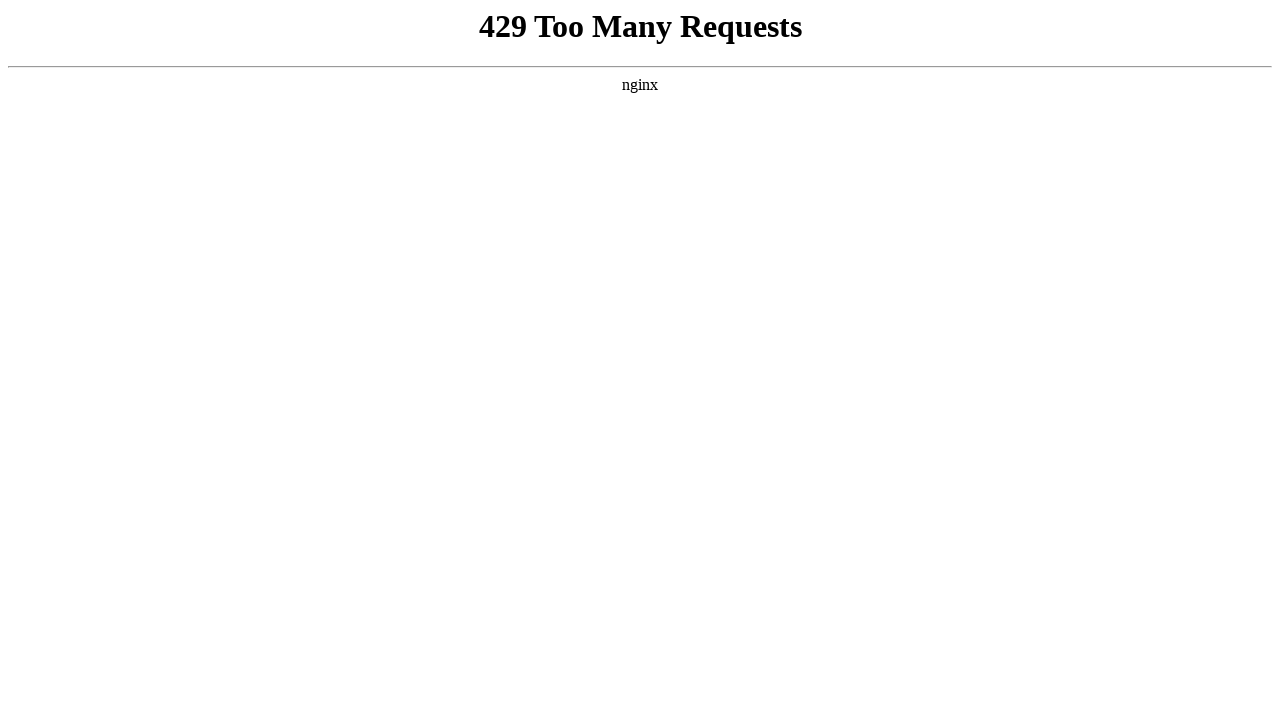

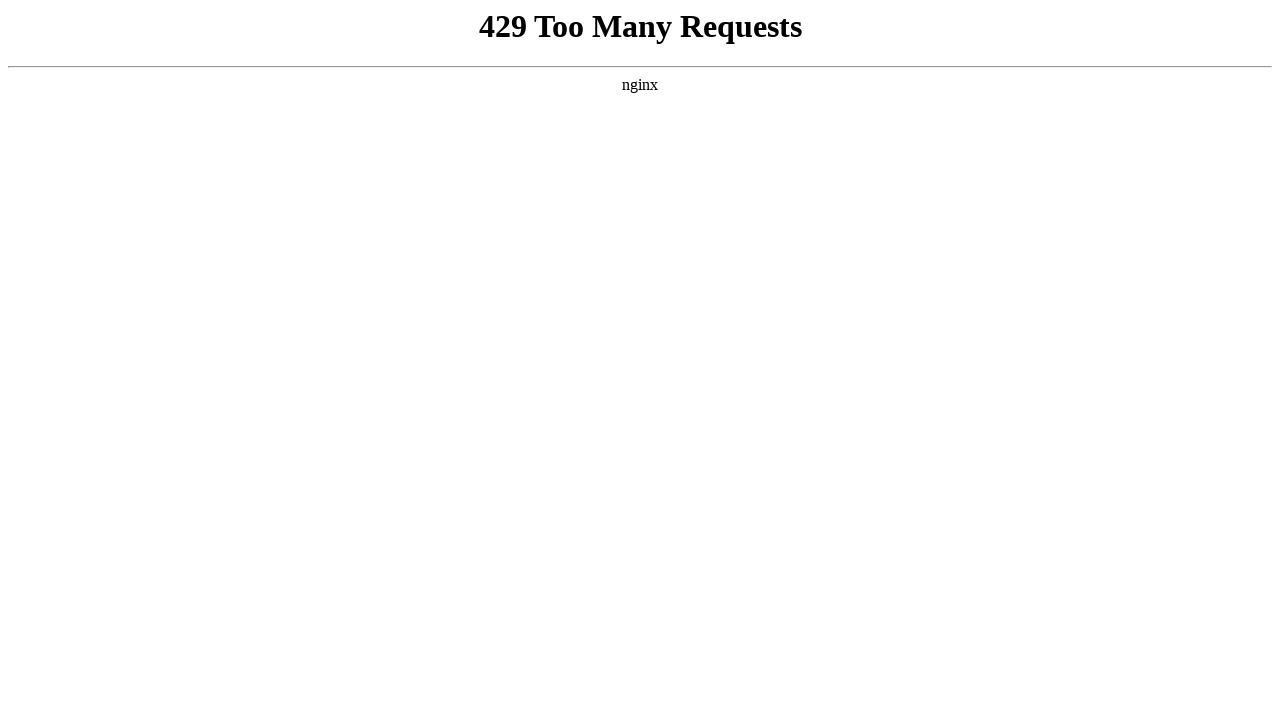